Tests window switching functionality by clicking a link to open a new window and verifying the new window's title is "New Window"

Starting URL: https://the-internet.herokuapp.com/windows

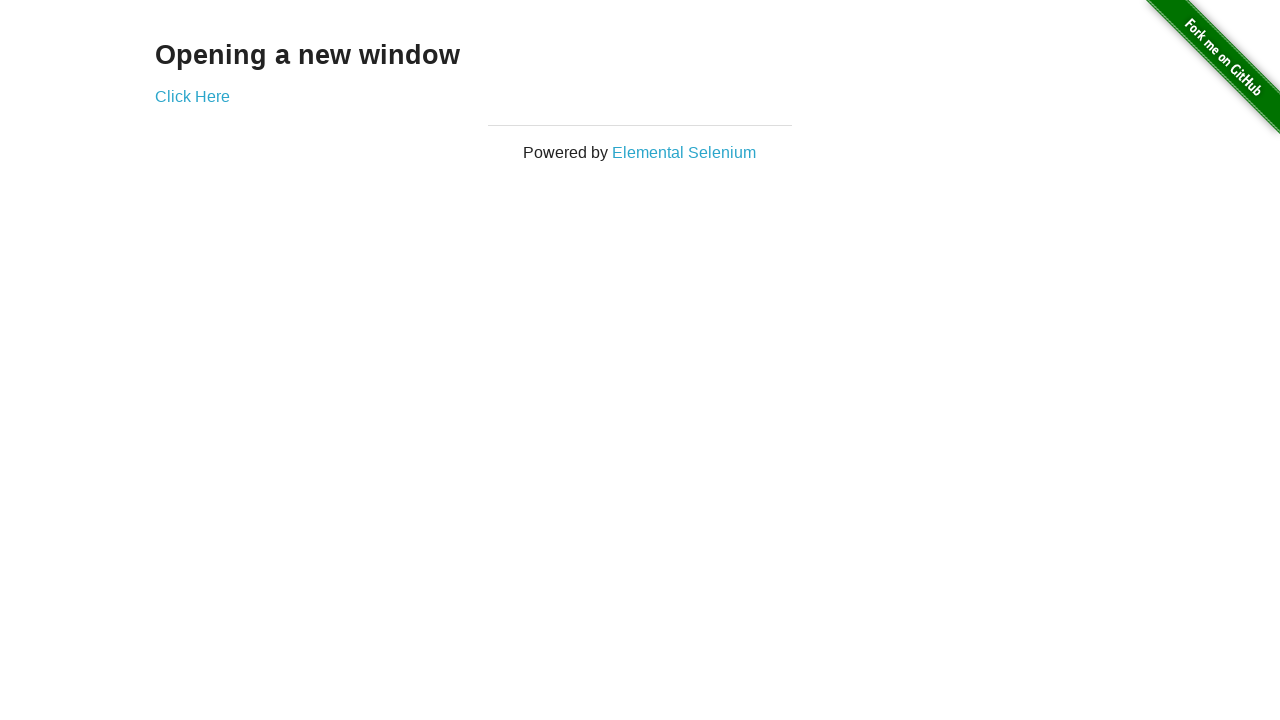

Clicked 'Click Here' link to open new window at (192, 96) on text=Click Here
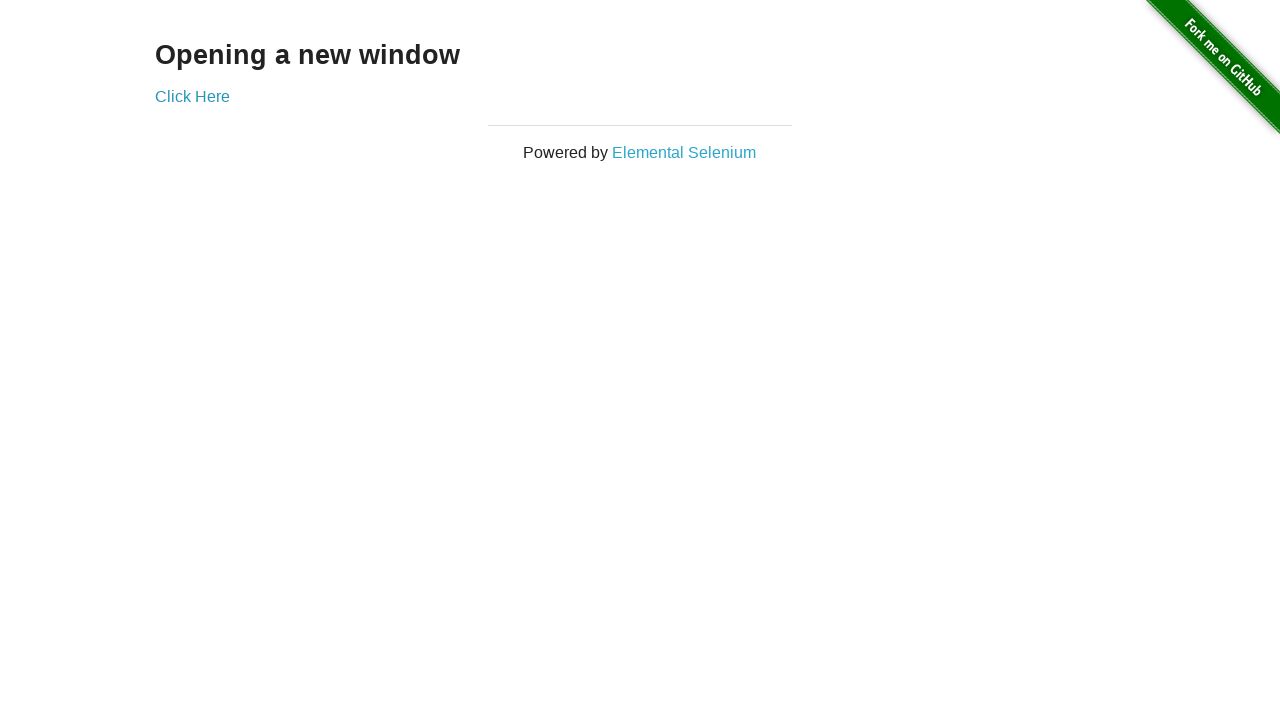

Captured new window page object
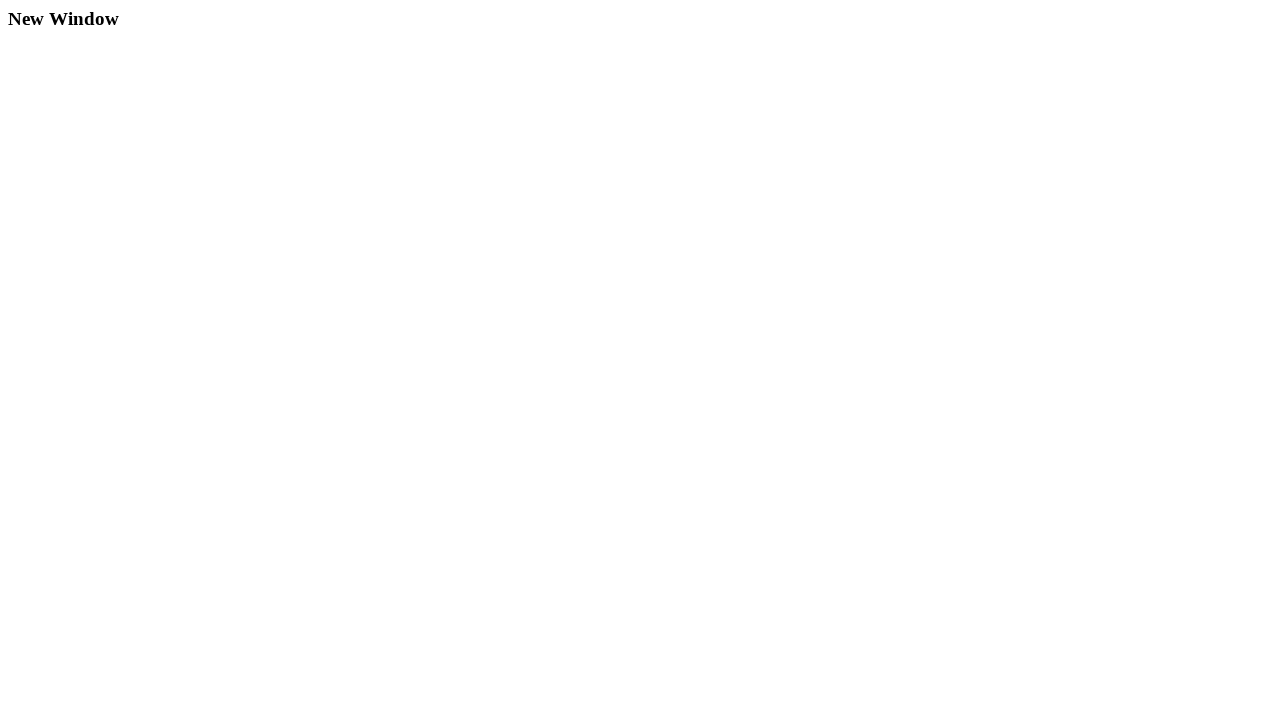

New window finished loading
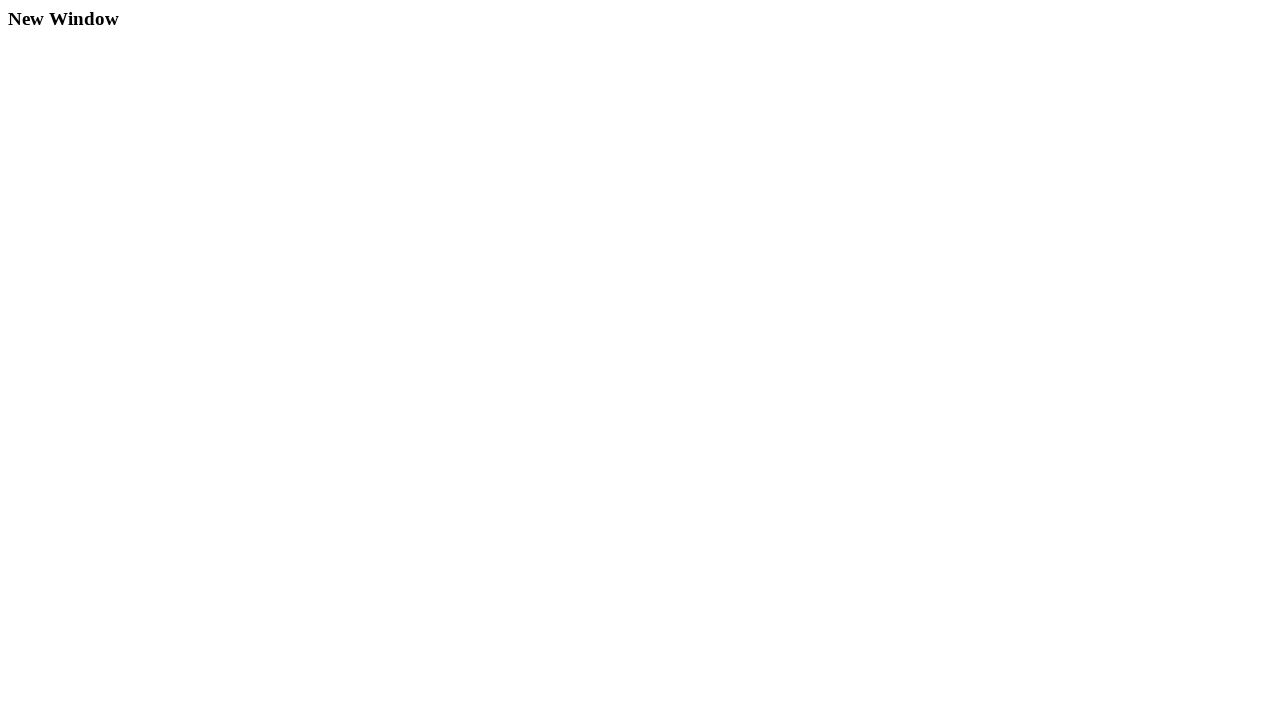

Verified new window title is 'New Window'
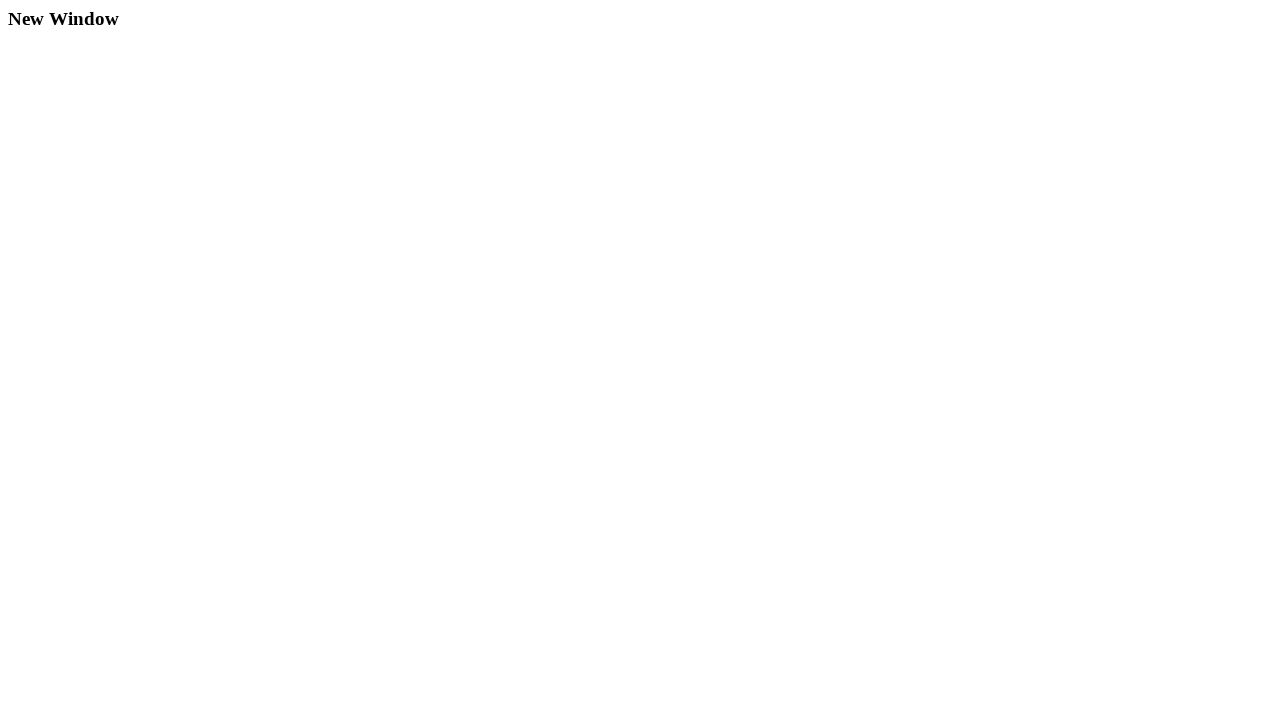

Title assertion passed: 'New Window' == 'New Window'
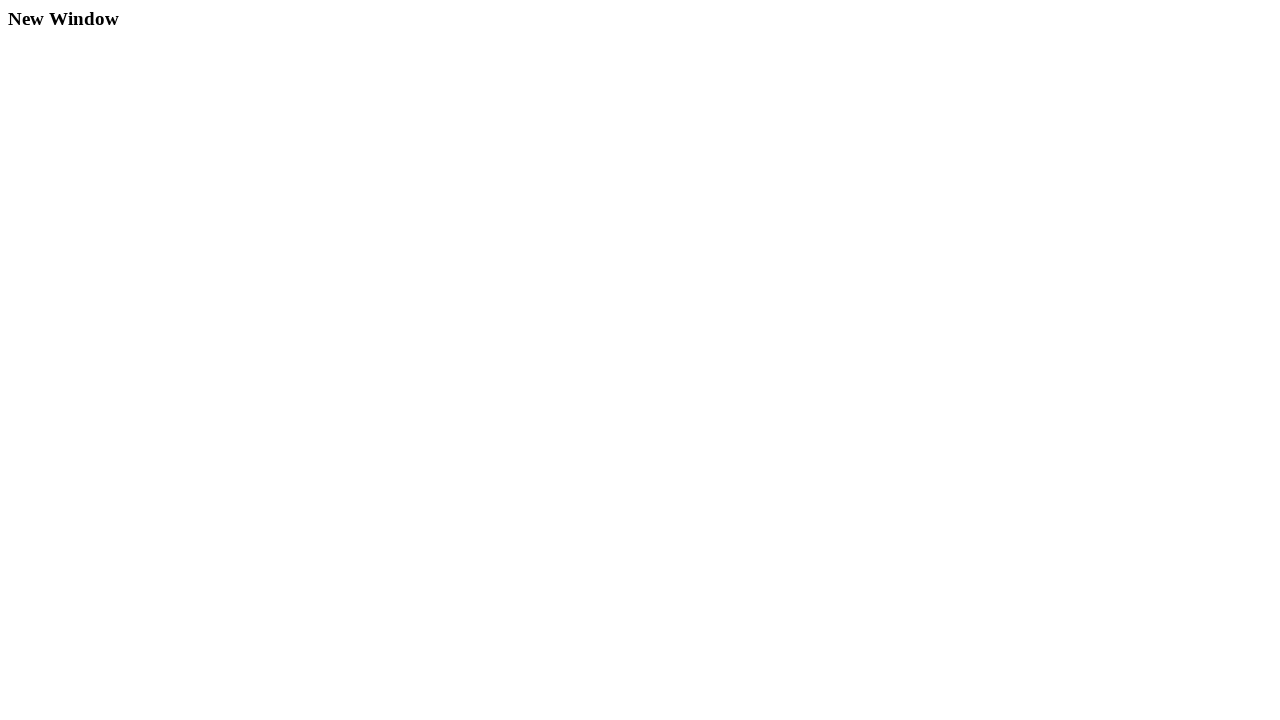

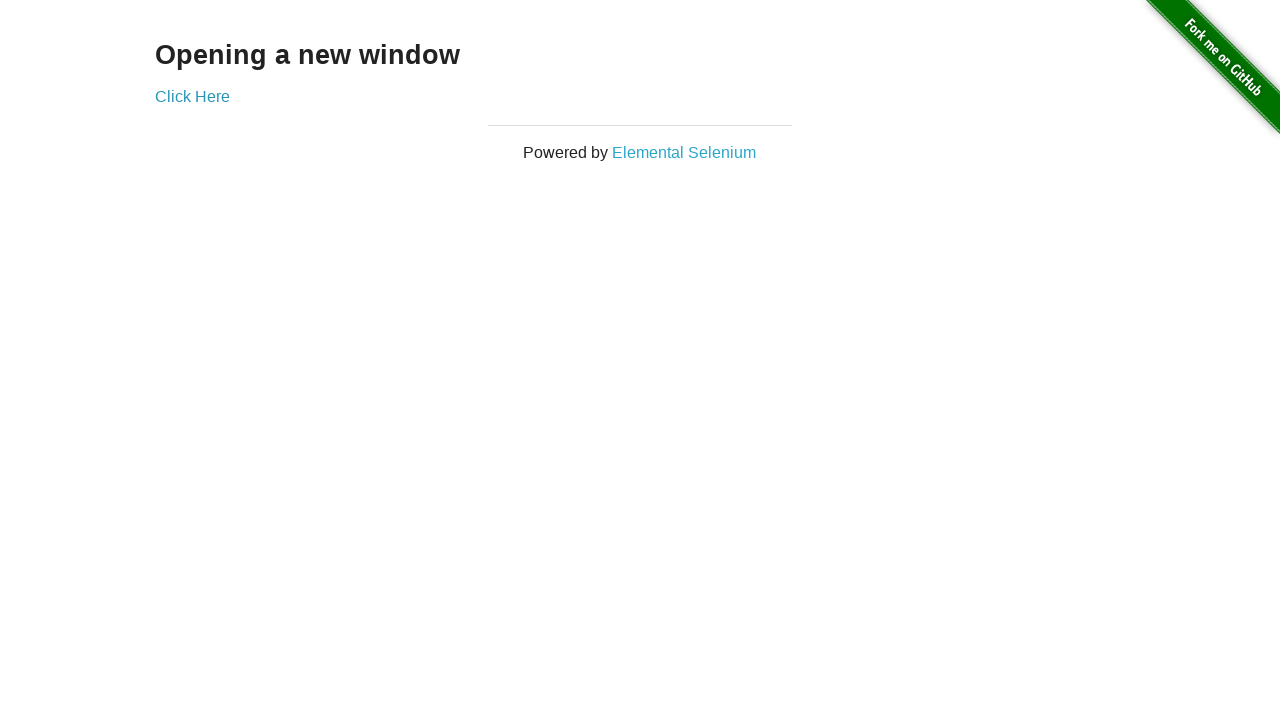